Tests custom radio button on Angular Material site by clicking a radio input using JavaScript evaluation

Starting URL: https://material.angular.io/components/radio/examples

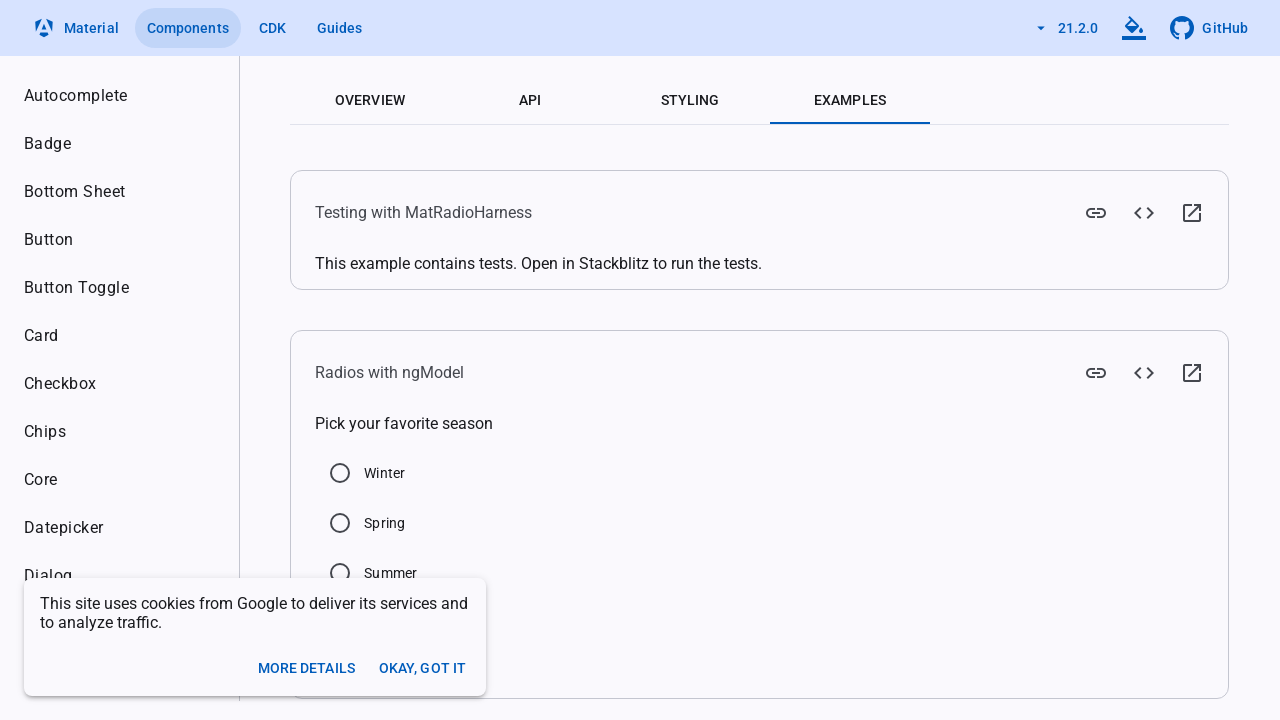

Waited for Winter radio button to load
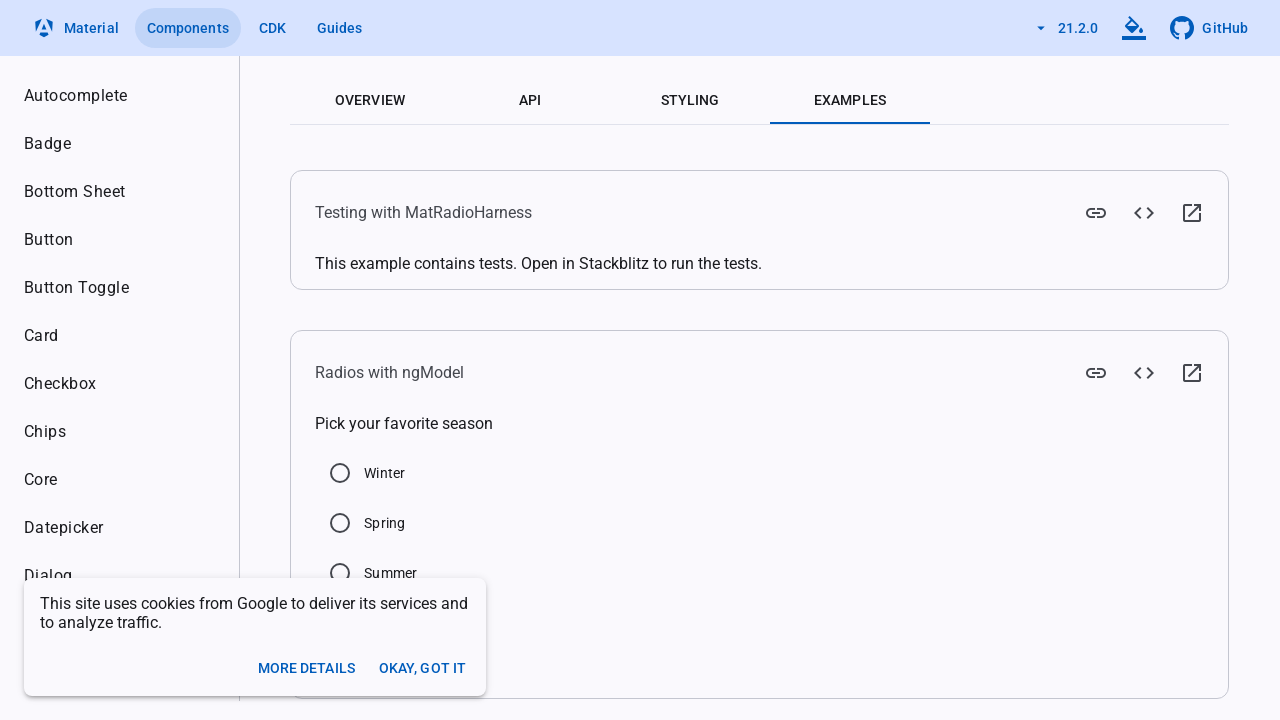

Clicked Winter radio button using JavaScript evaluation
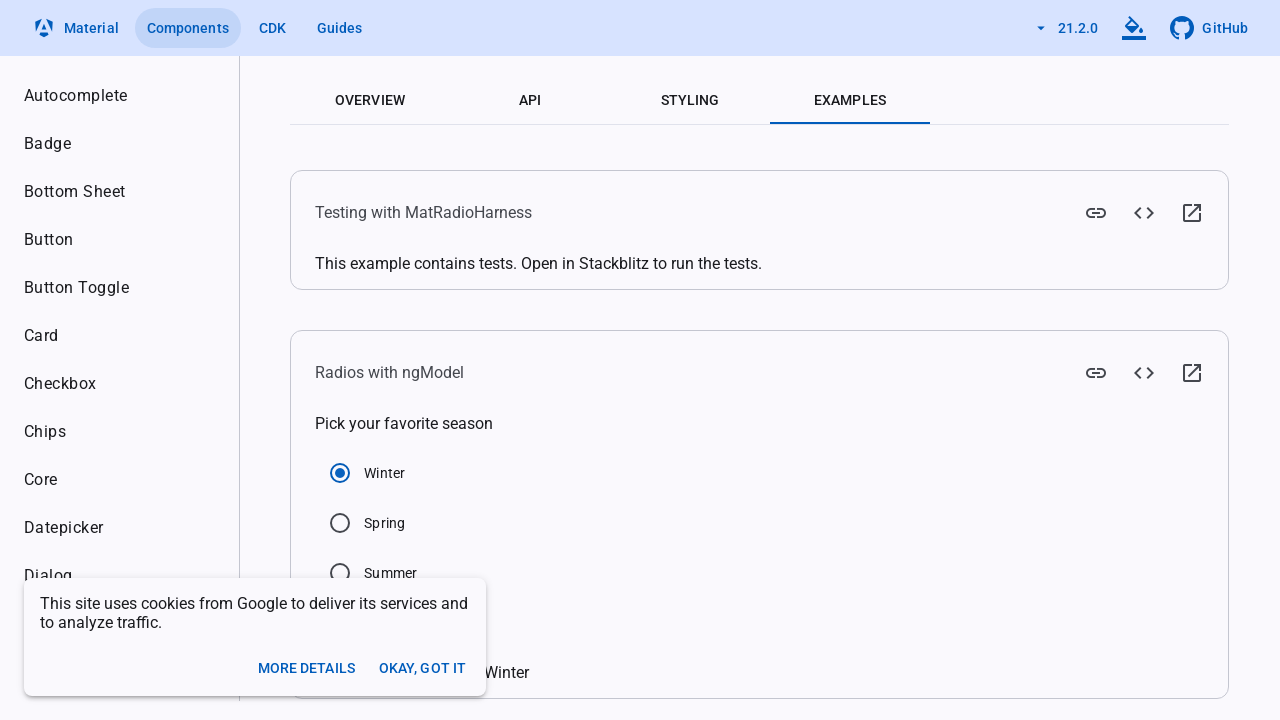

Waited 1000ms for radio button state to update
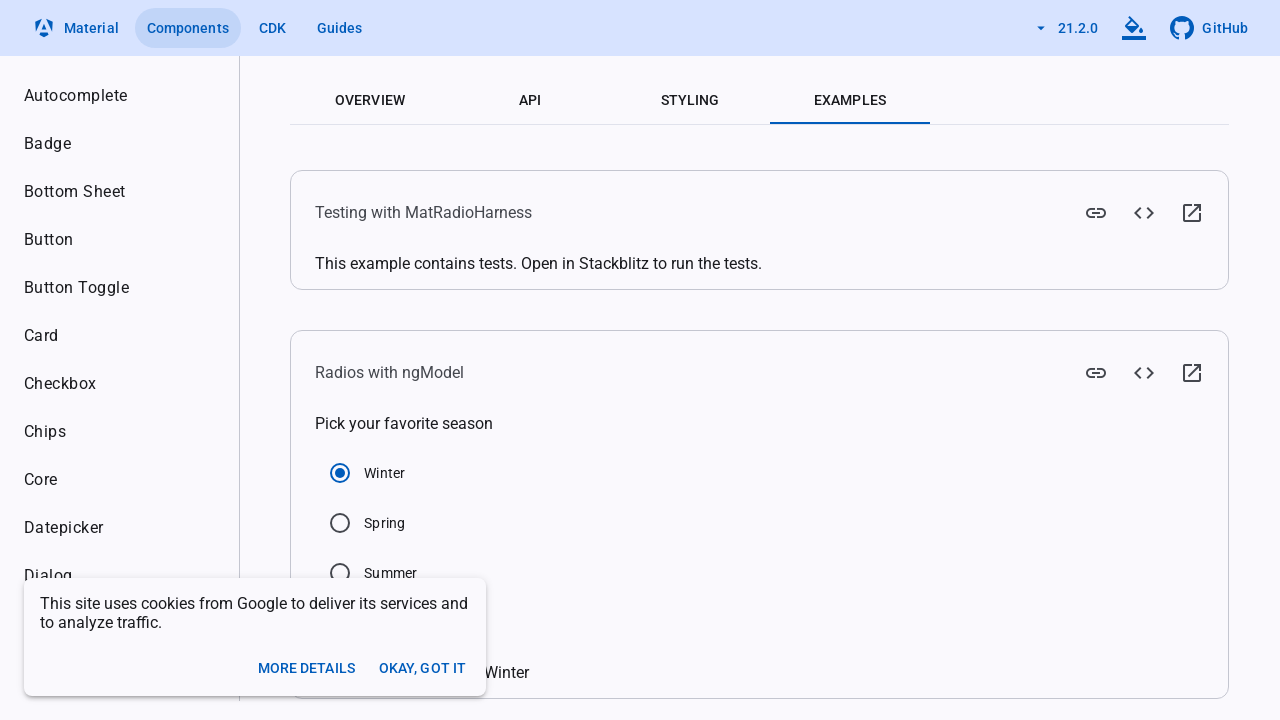

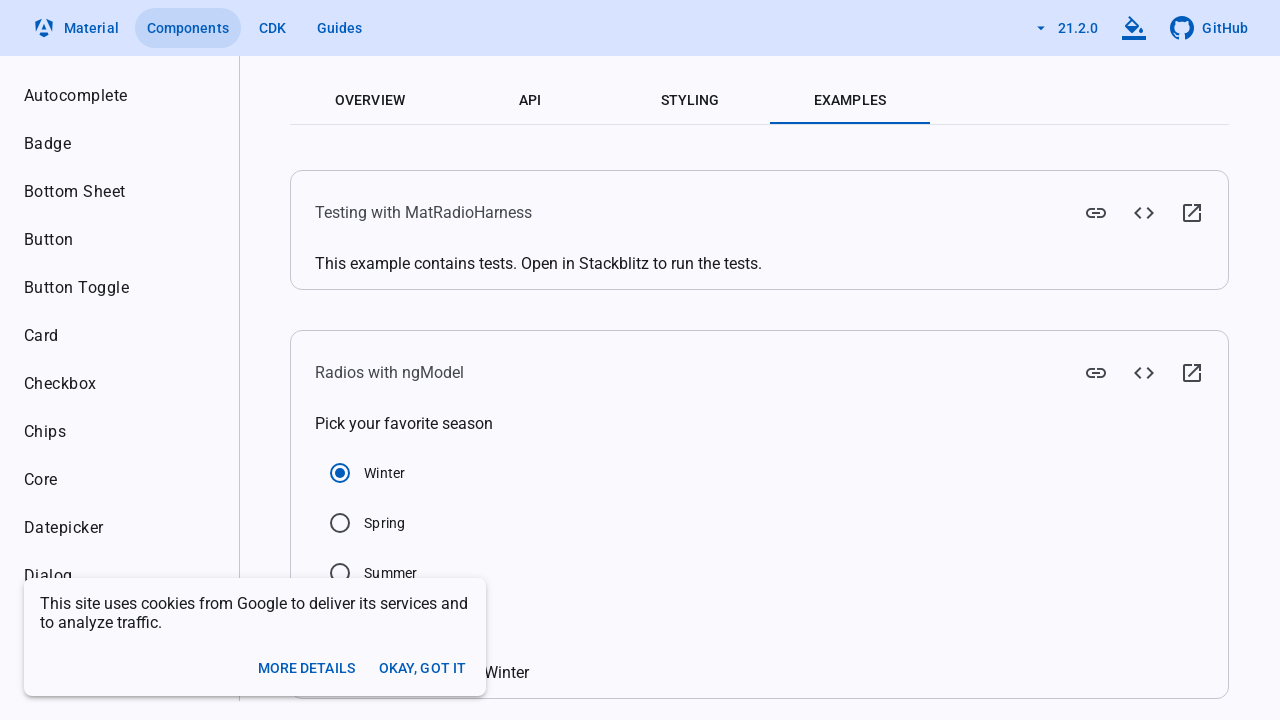